Tests that the SauceDemo homepage loads correctly by verifying the login logo is present

Starting URL: https://www.saucedemo.com/

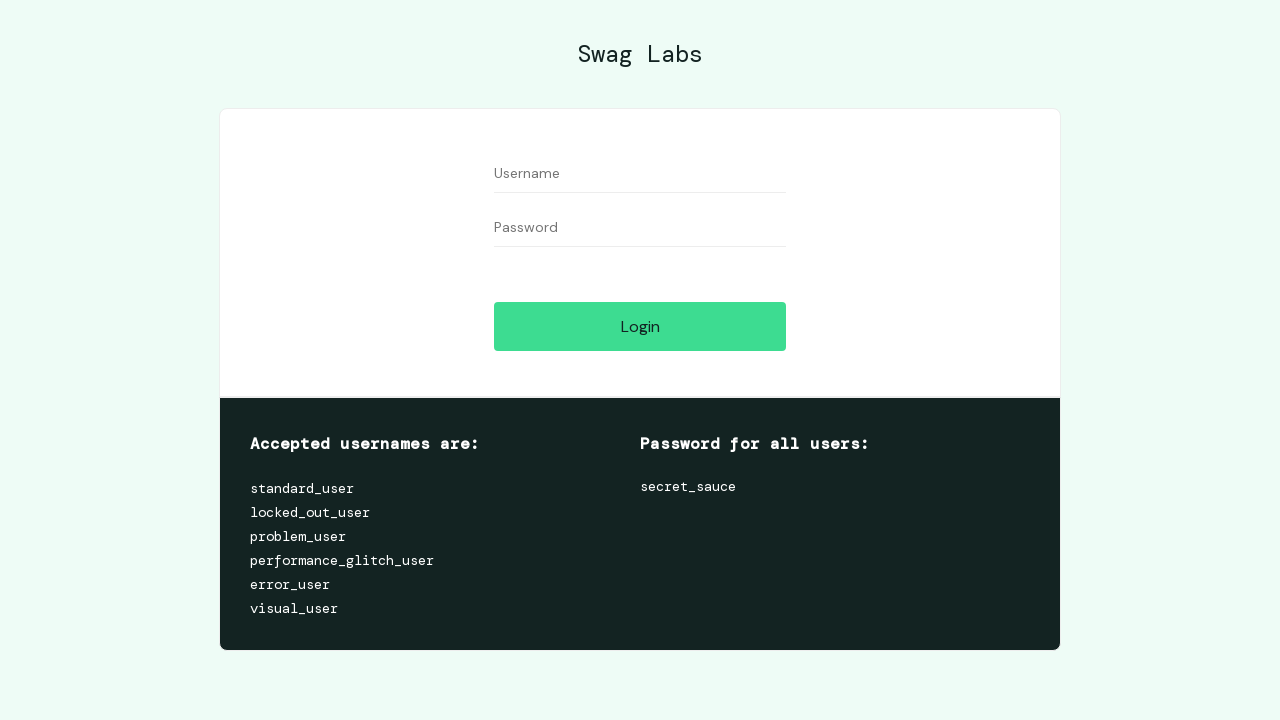

Set viewport size to 945x1020
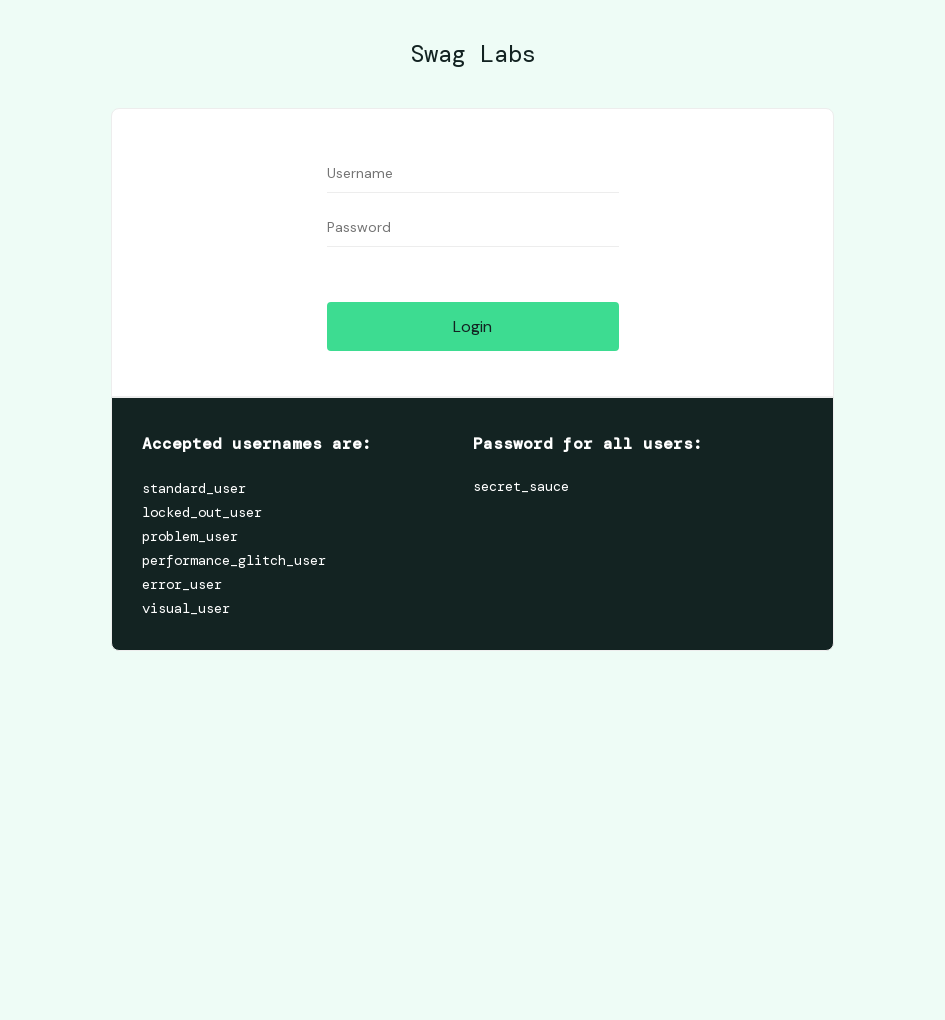

Waited for login logo to be visible
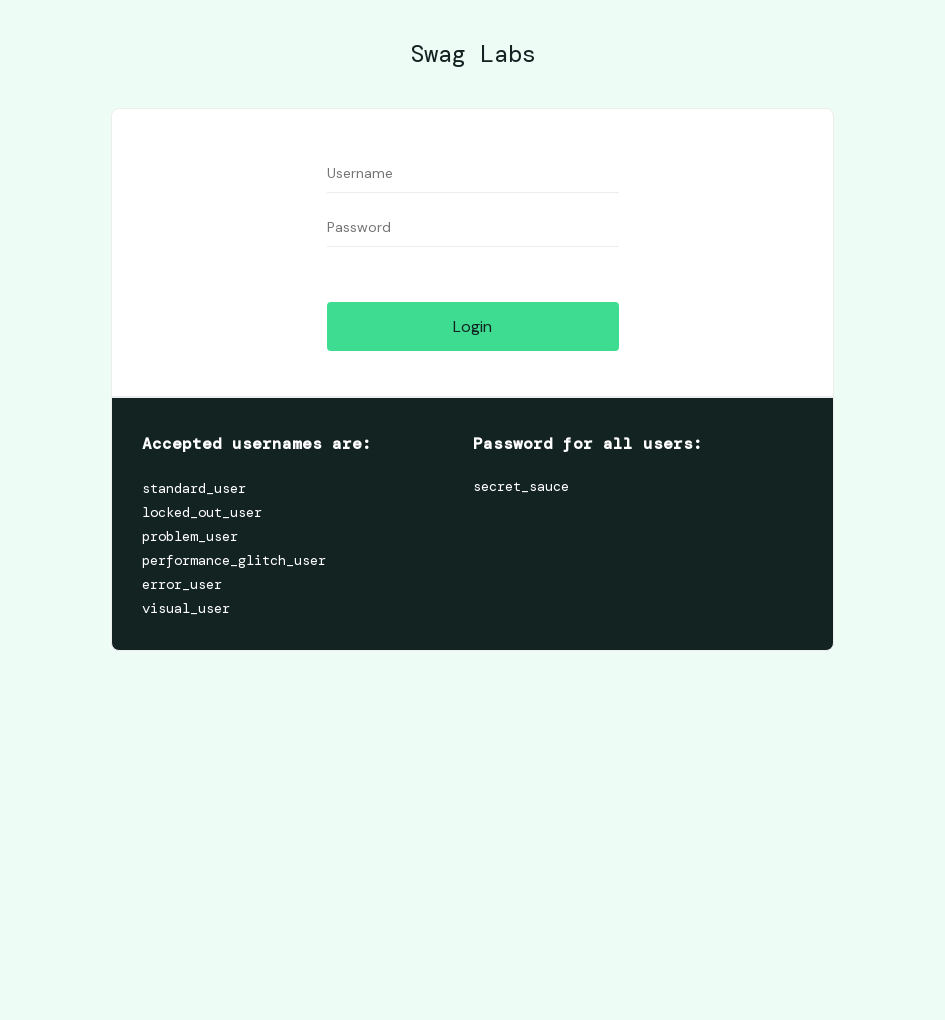

Verified login logo is present on SauceDemo homepage
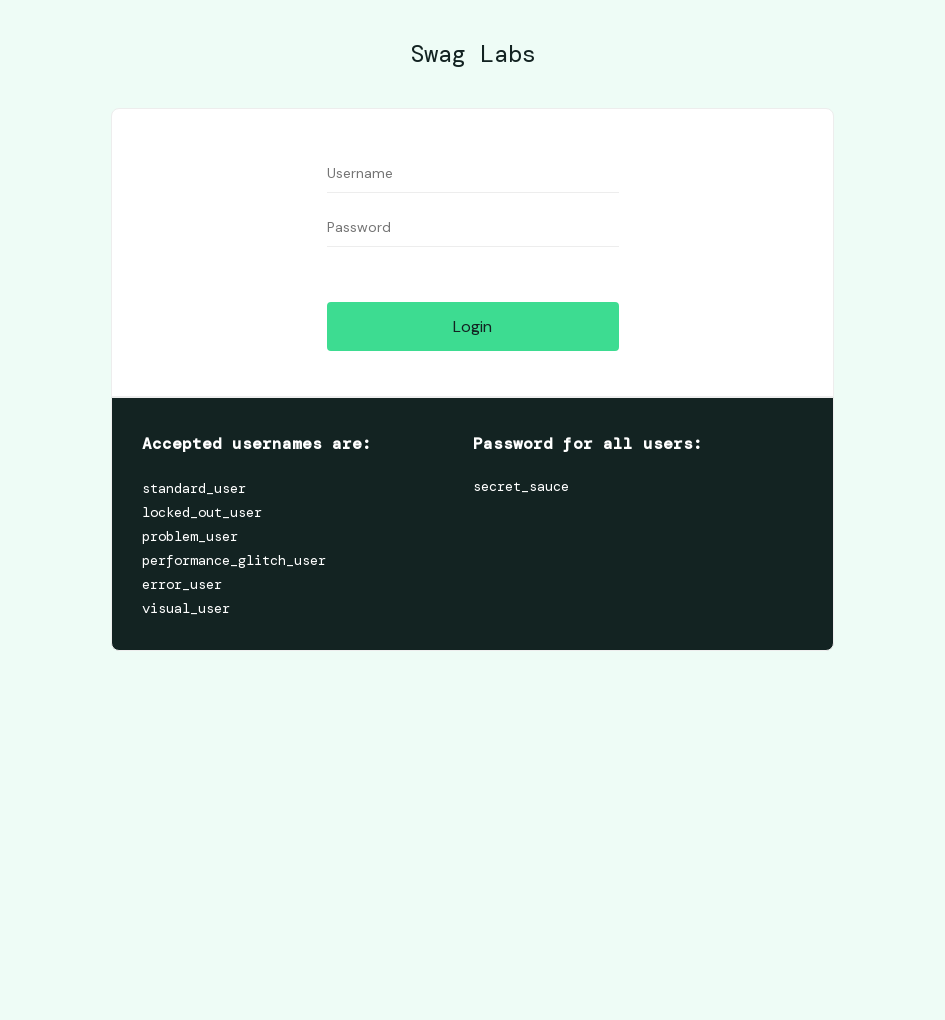

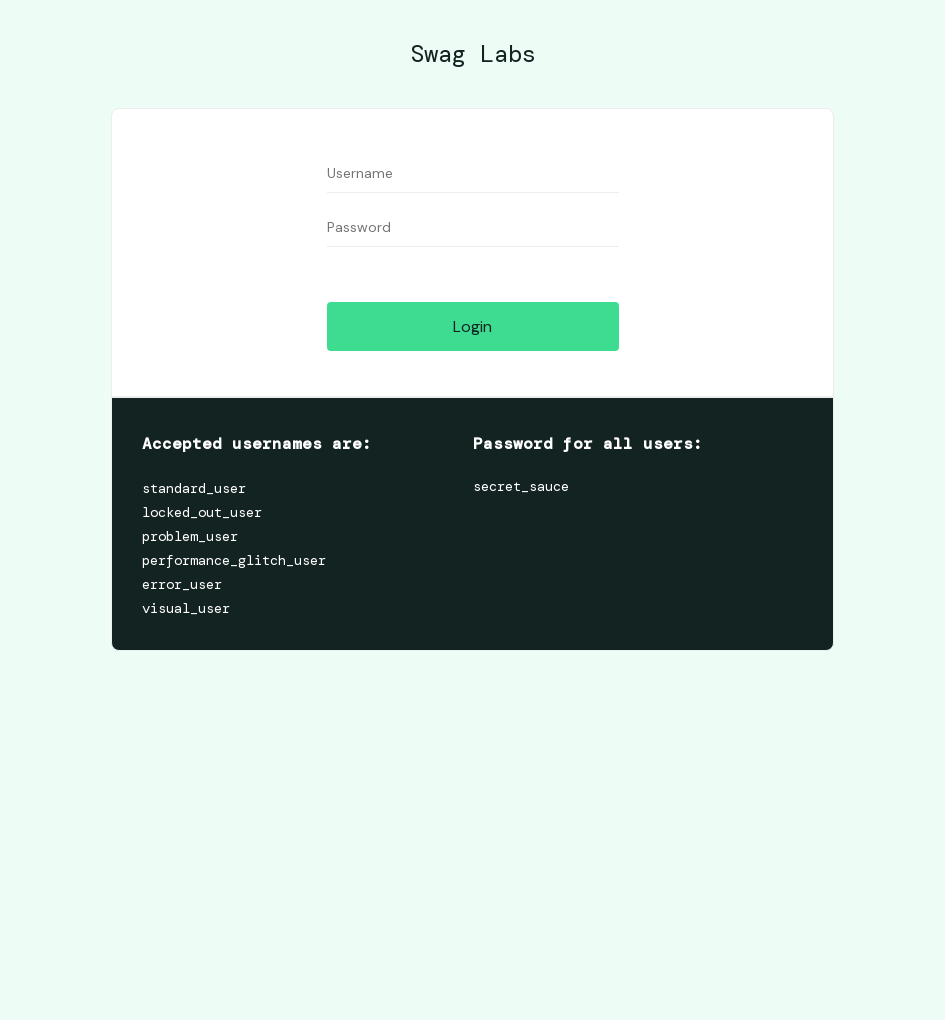